Tests JavaScript alert handling by clicking a button that triggers a JS alert and accepting it

Starting URL: https://automationfc.github.io/basic-form/

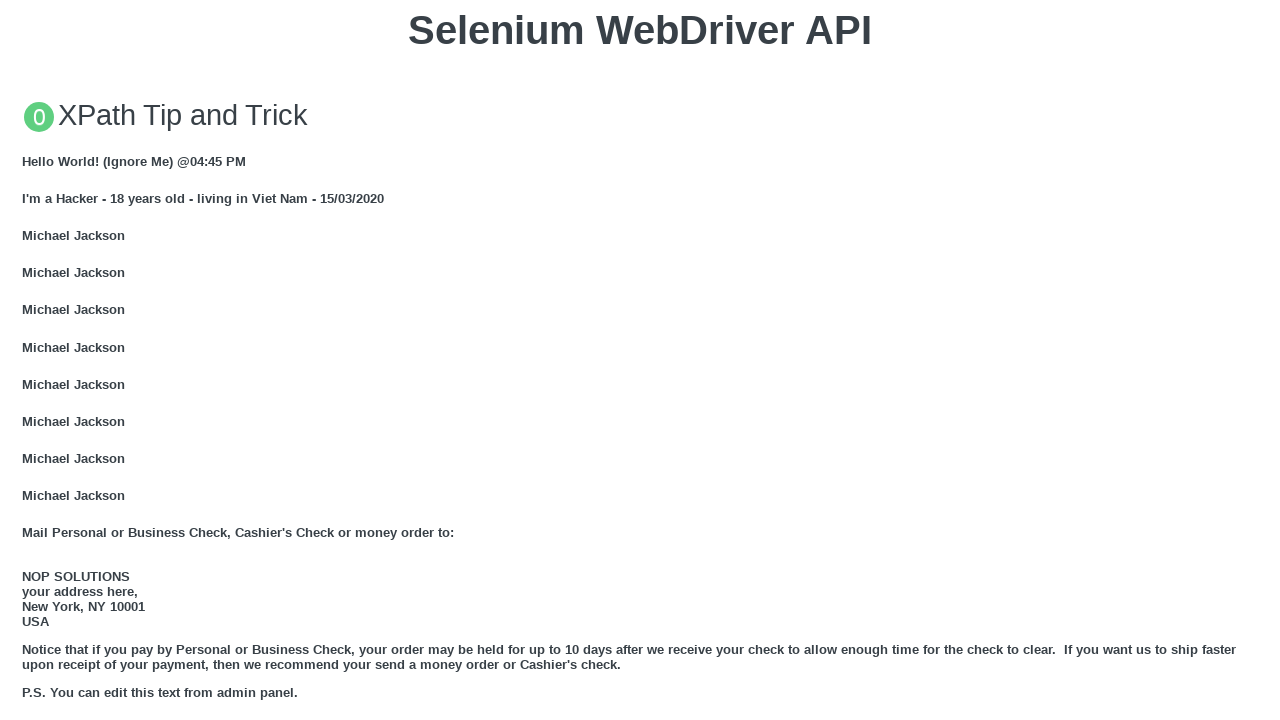

Clicked button to trigger JavaScript alert at (640, 360) on xpath=//button[text()='Click for JS Alert']
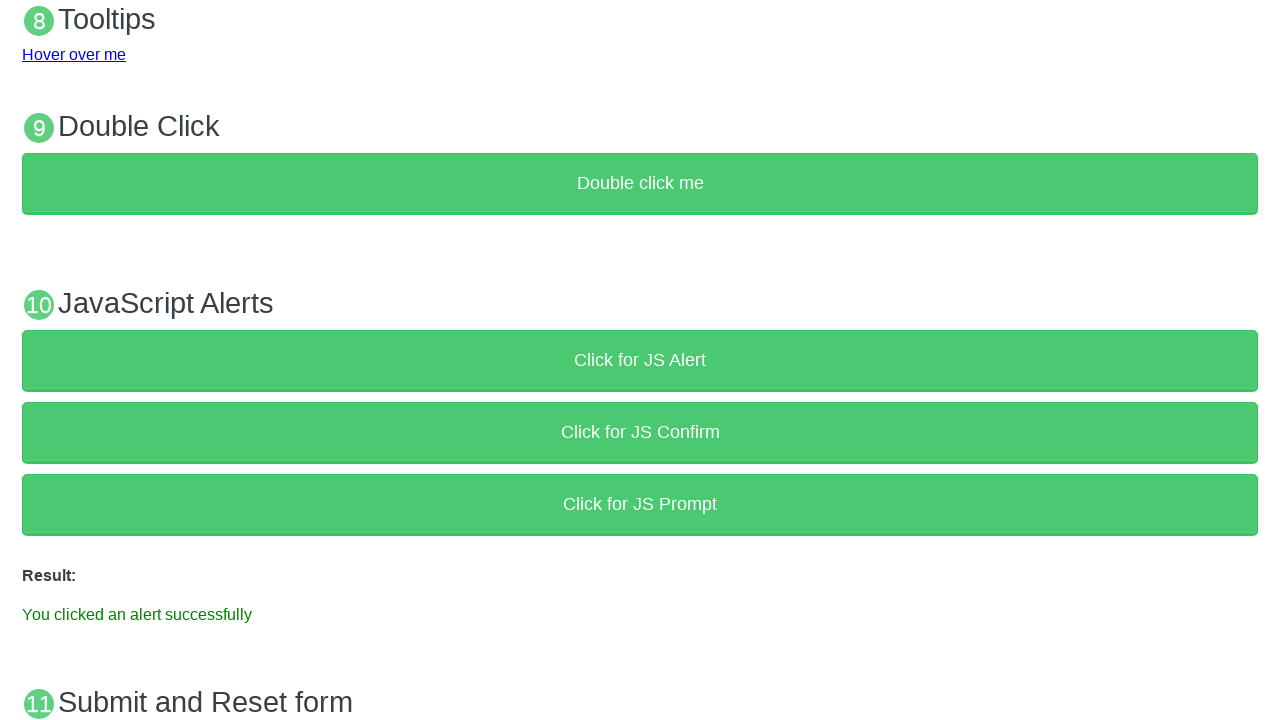

Set up dialog handler to accept alerts
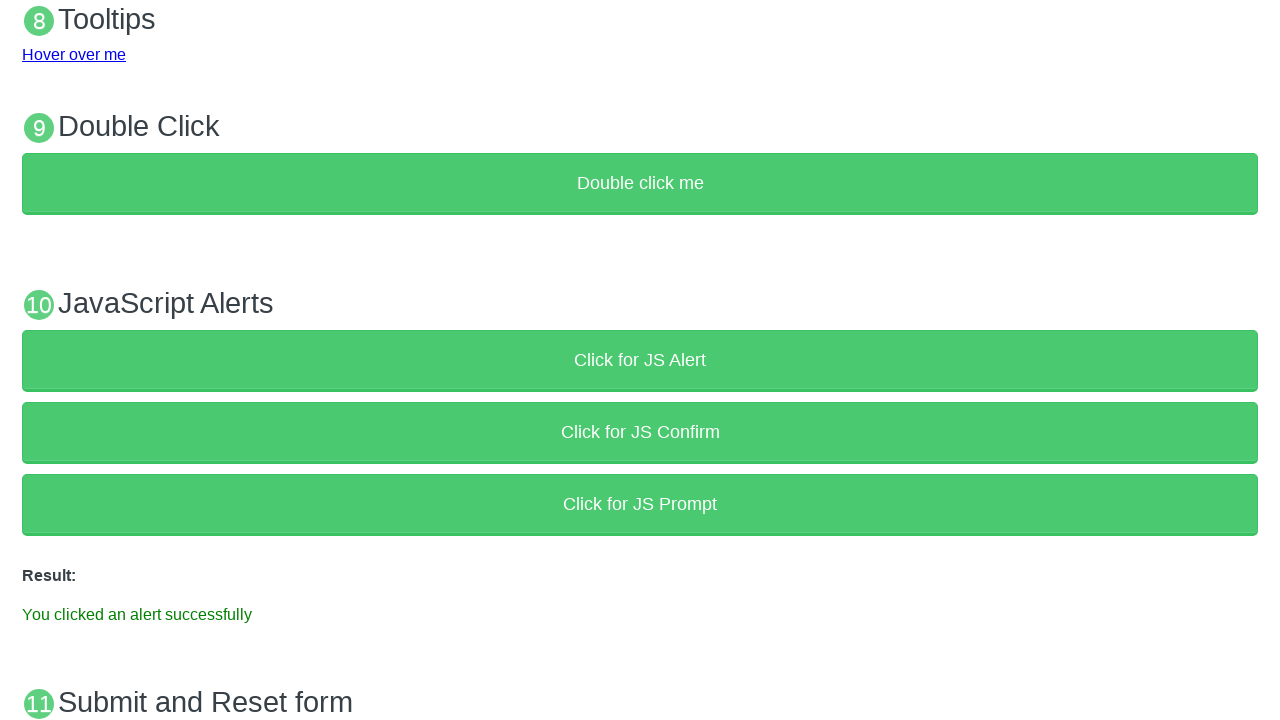

Alert was accepted and result element loaded
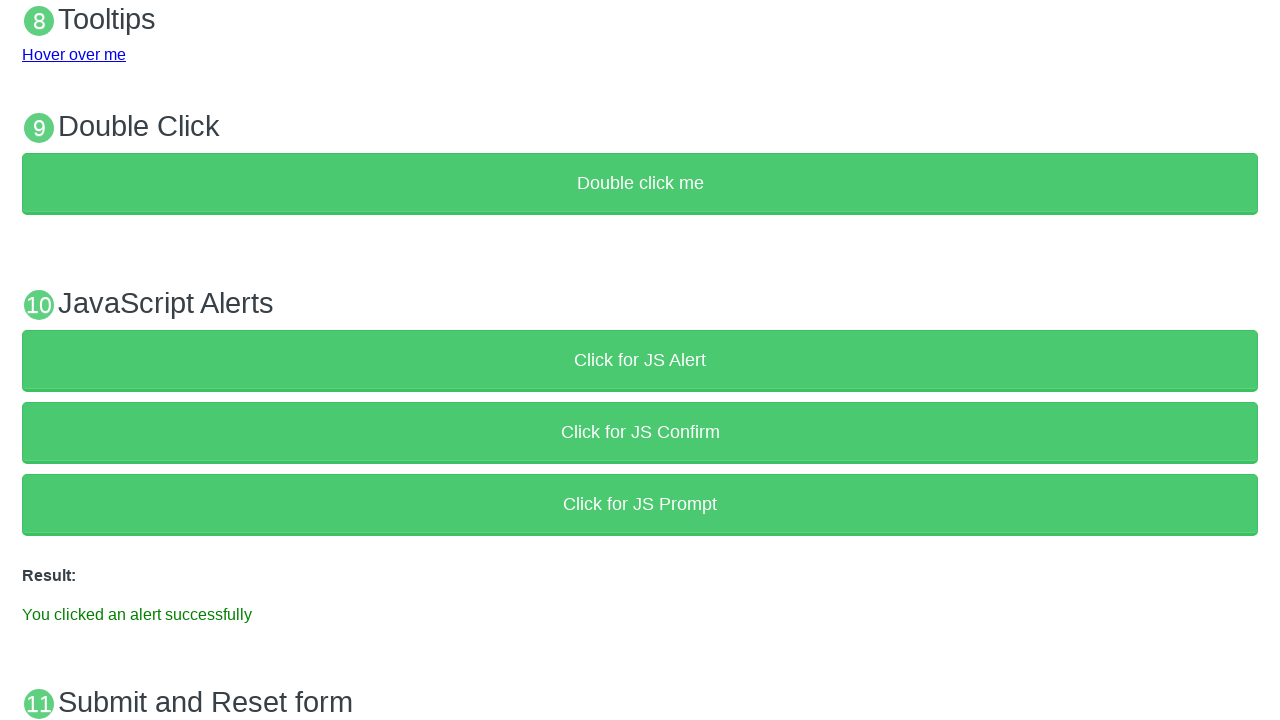

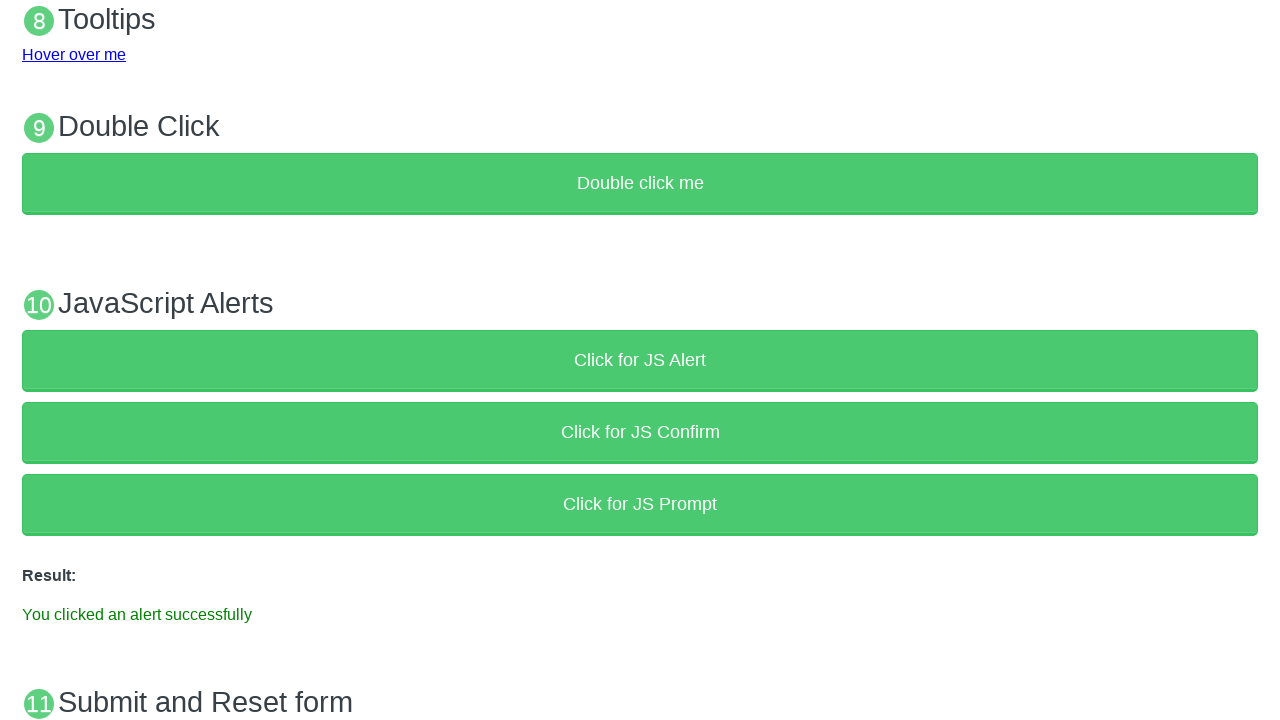